Tests basic JavaScript alert by clicking the alert button, verifying the alert text, and accepting it

Starting URL: https://testotomasyonu.com/javascriptAlert

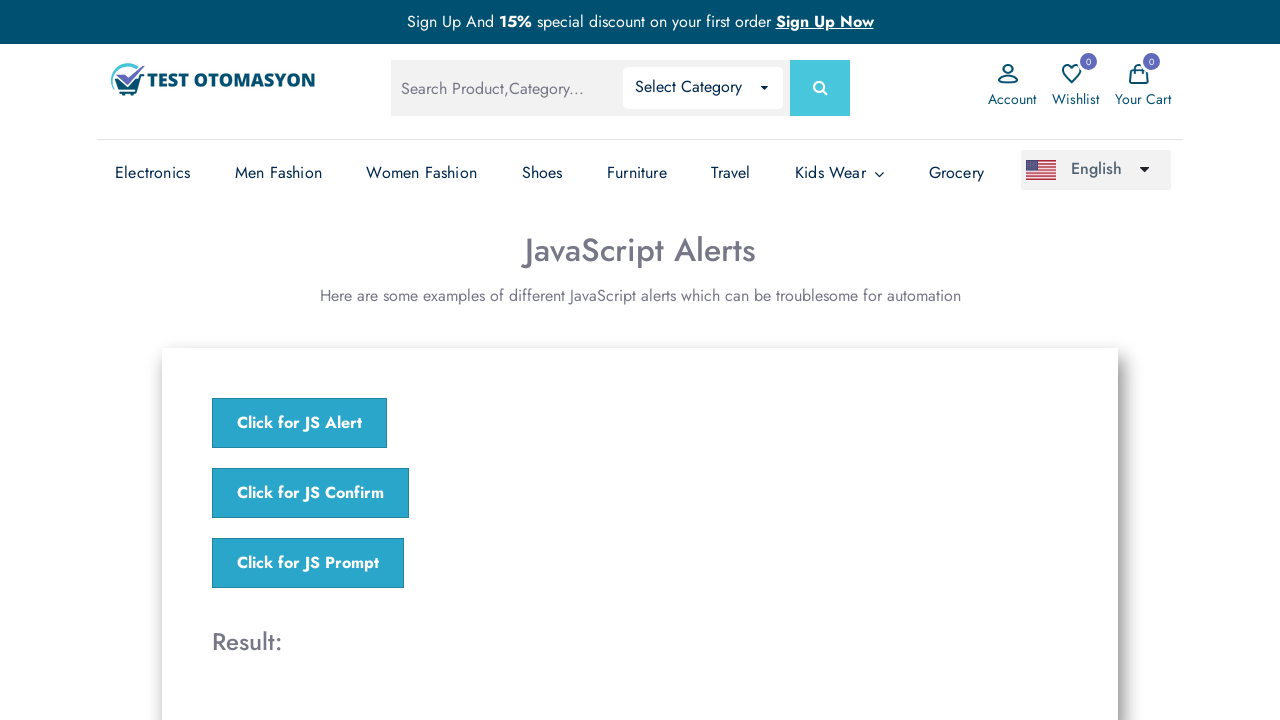

Clicked the JavaScript alert button at (300, 423) on xpath=//*[@onclick='jsAlert()']
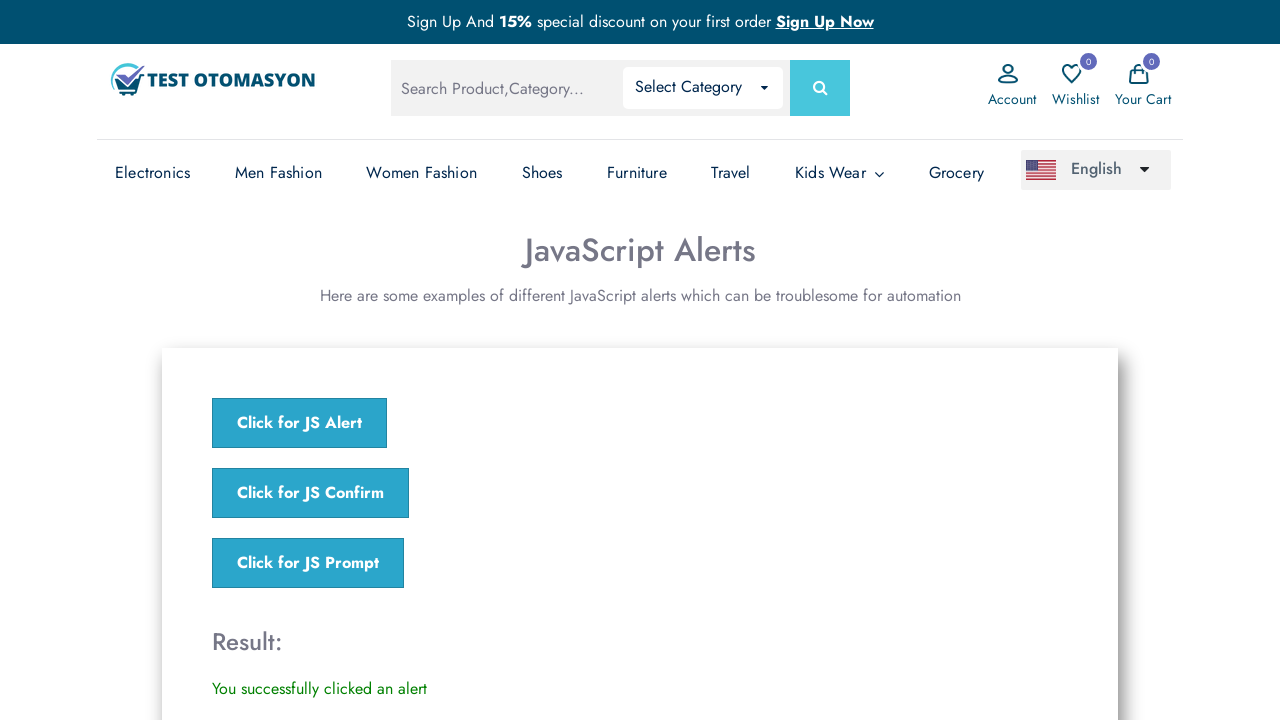

Set up dialog handler to accept alerts
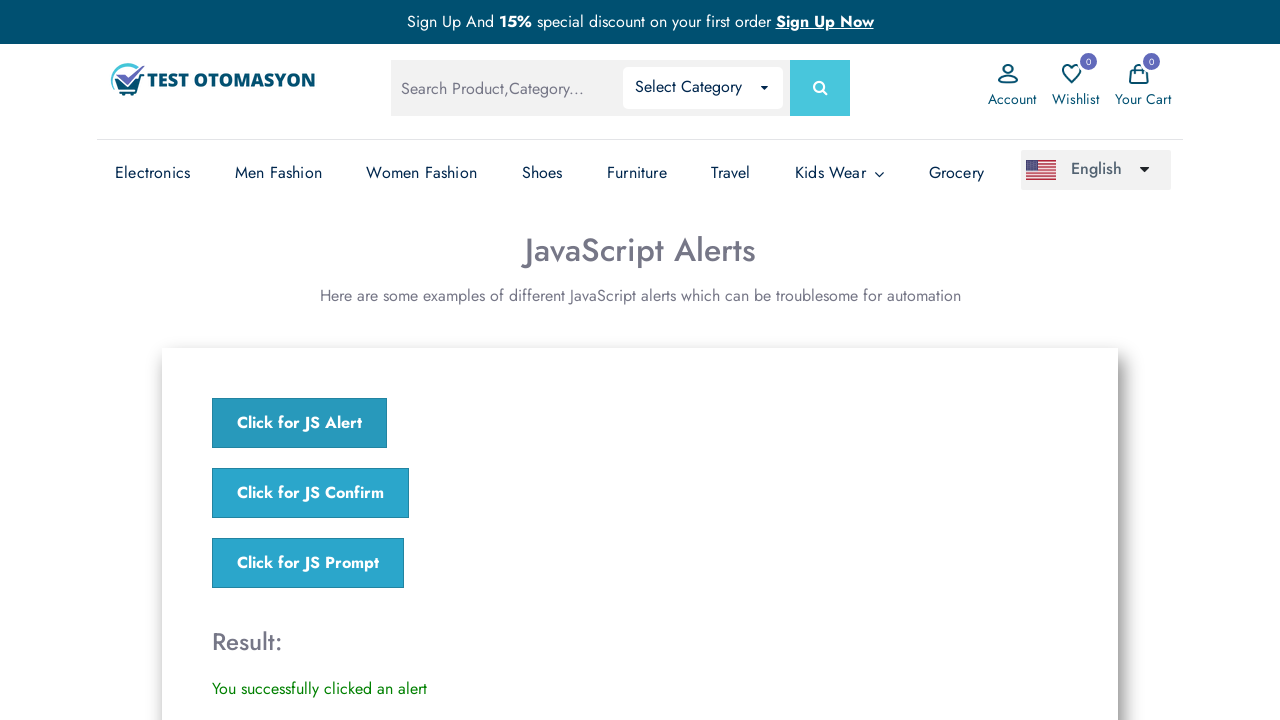

Clicked the alert button to trigger the alert at (300, 423) on xpath=//*[@onclick='jsAlert()']
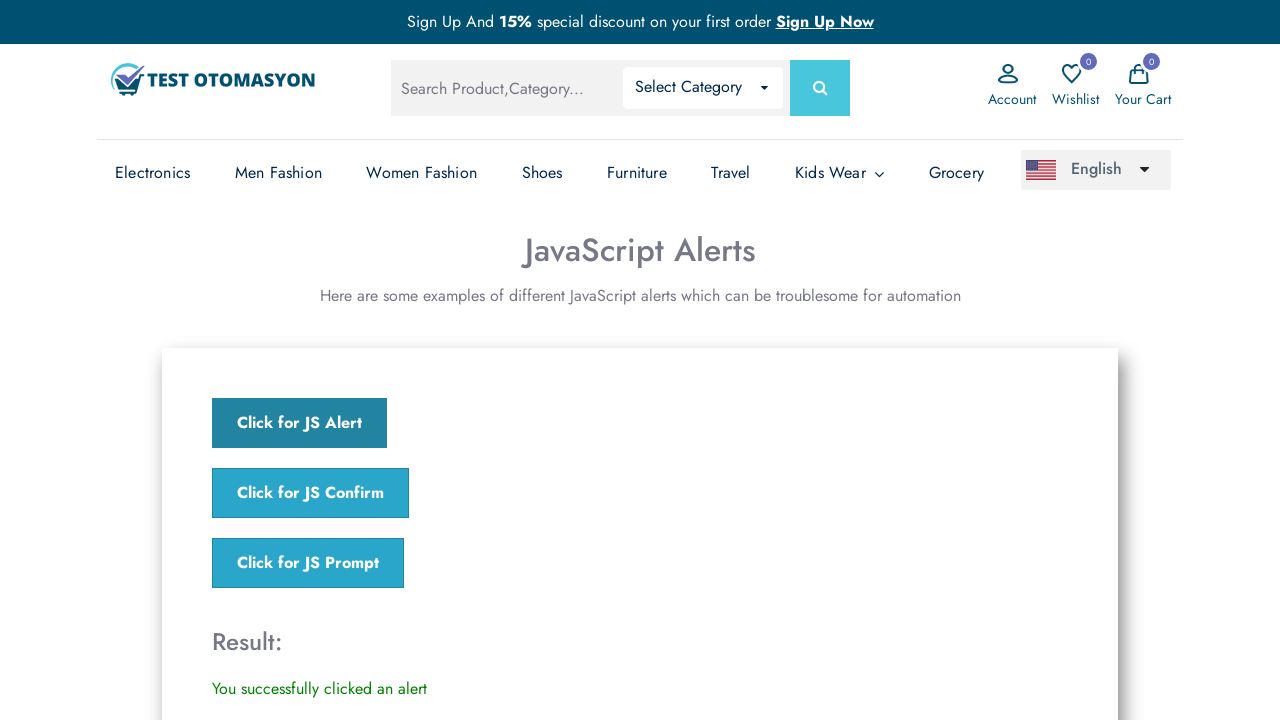

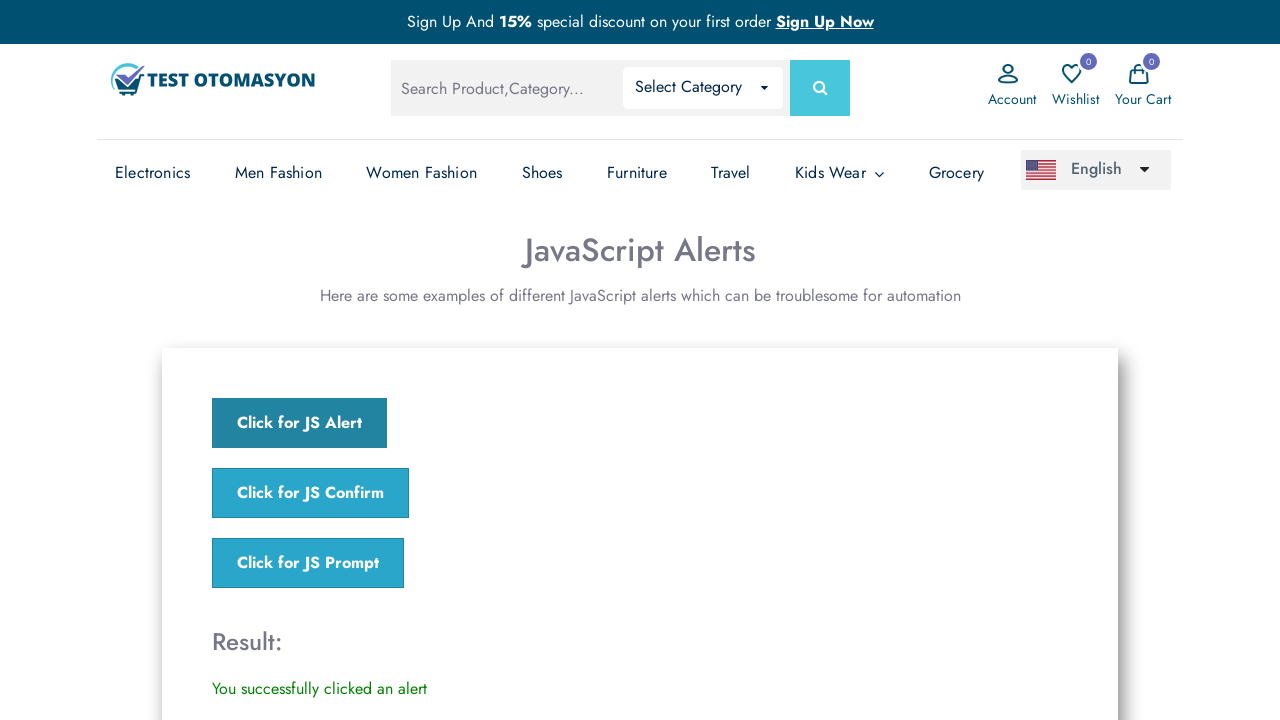